Waits for a price to reach $100, books it, then solves a mathematical problem by calculating a logarithmic expression and submitting the answer

Starting URL: http://suninjuly.github.io/explicit_wait2.html

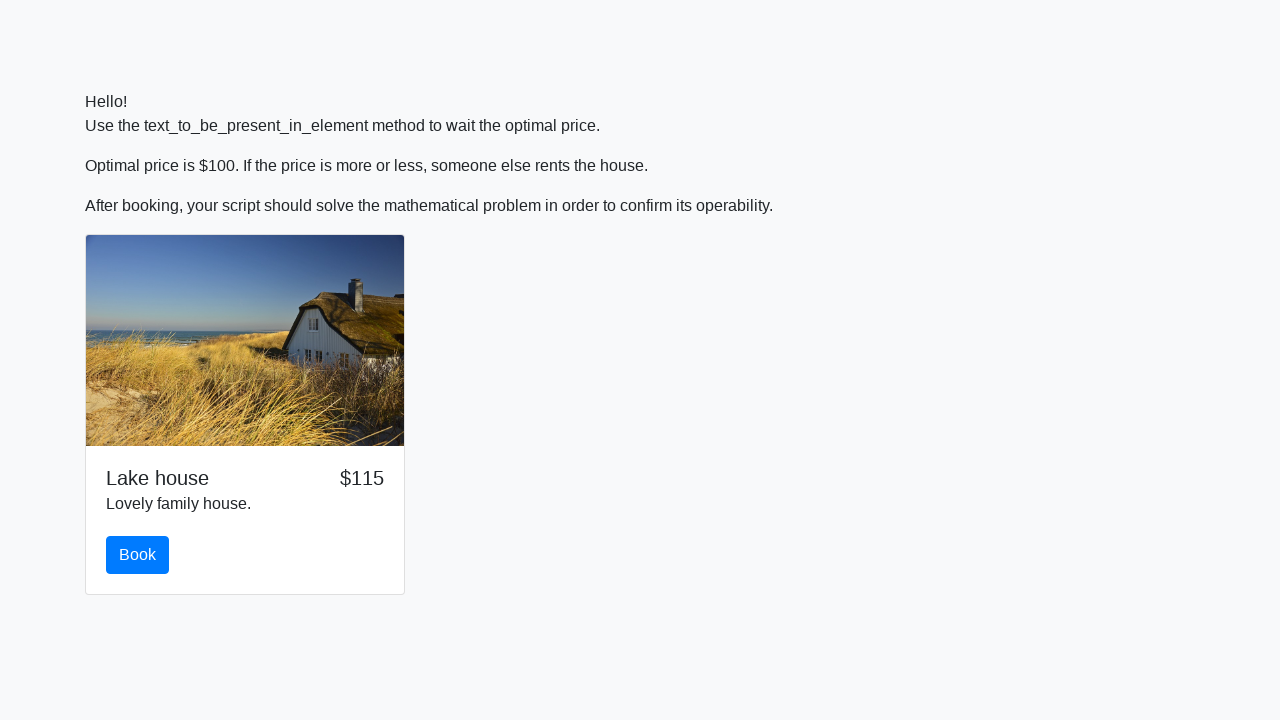

Waited for price to reach $100
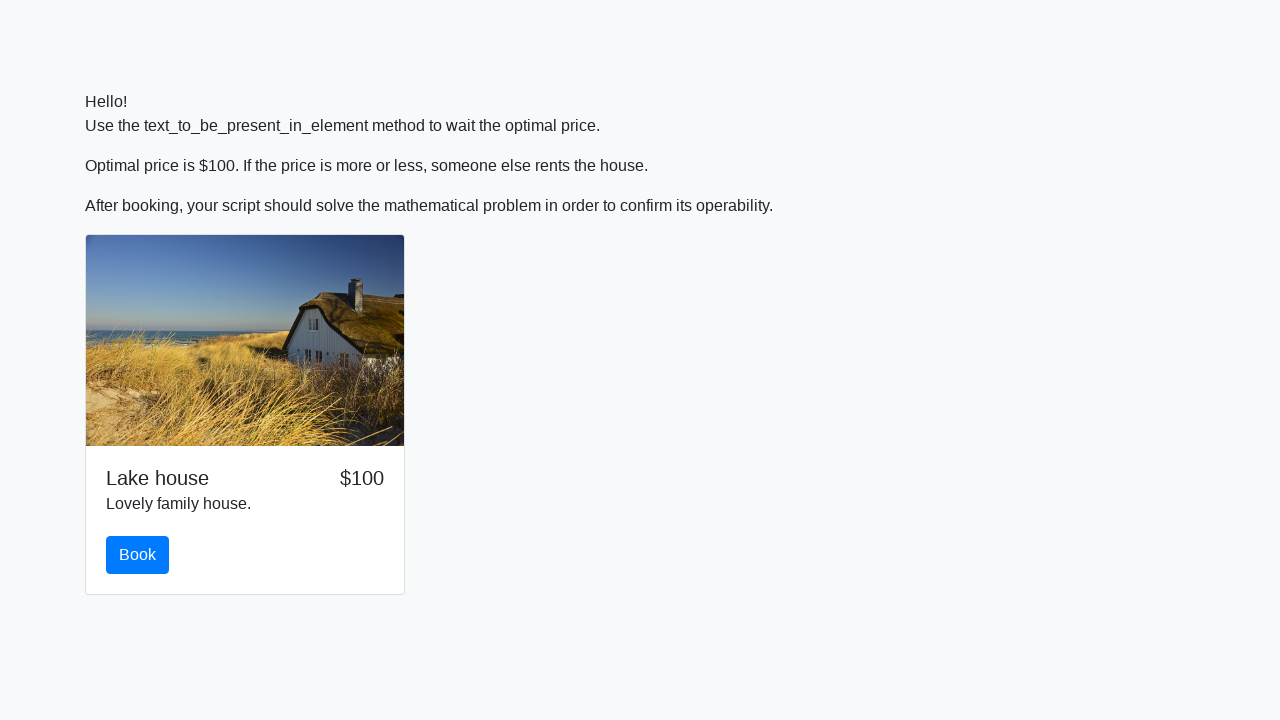

Clicked the book button at (138, 555) on #book
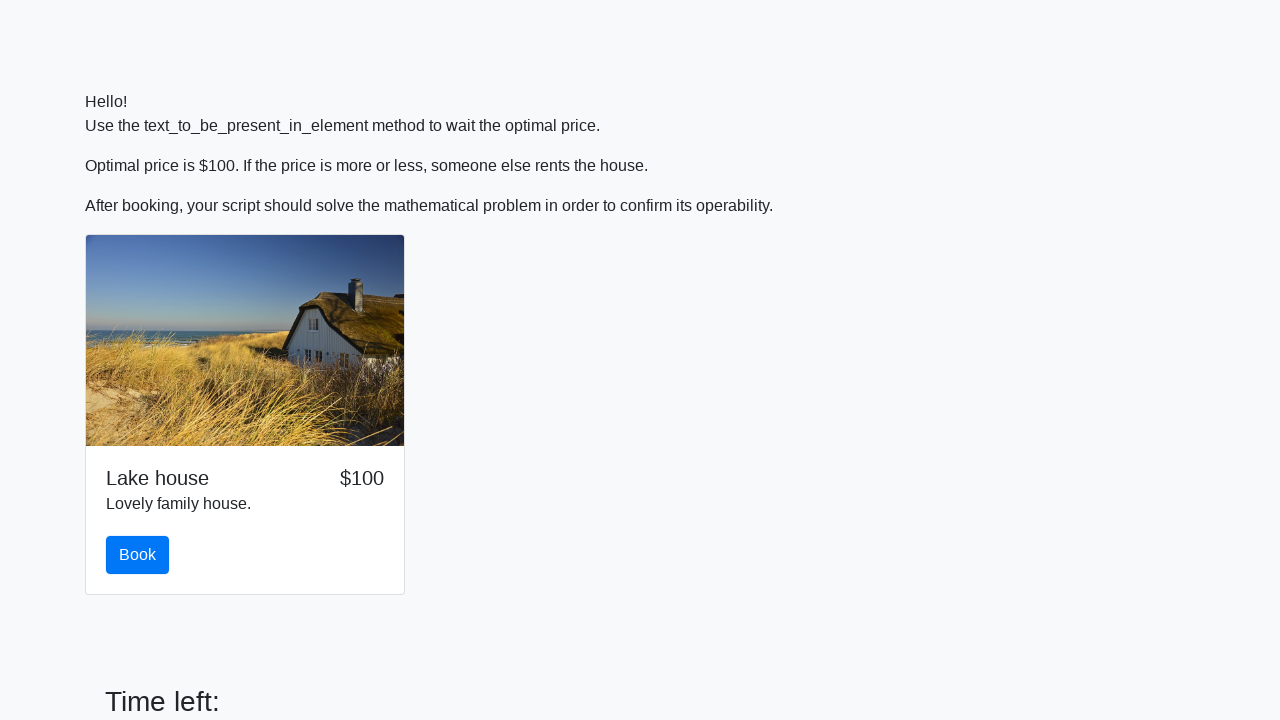

Retrieved x value from page: 191
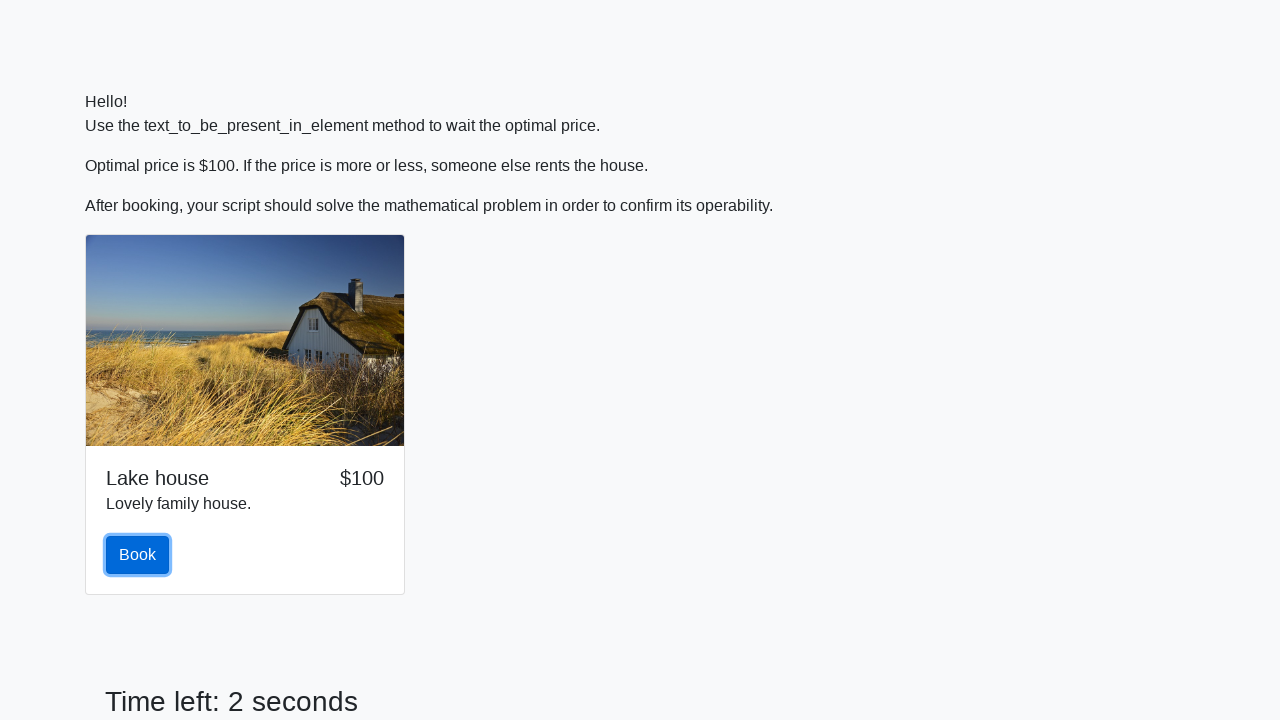

Calculated logarithmic expression result: 1.965559064473599
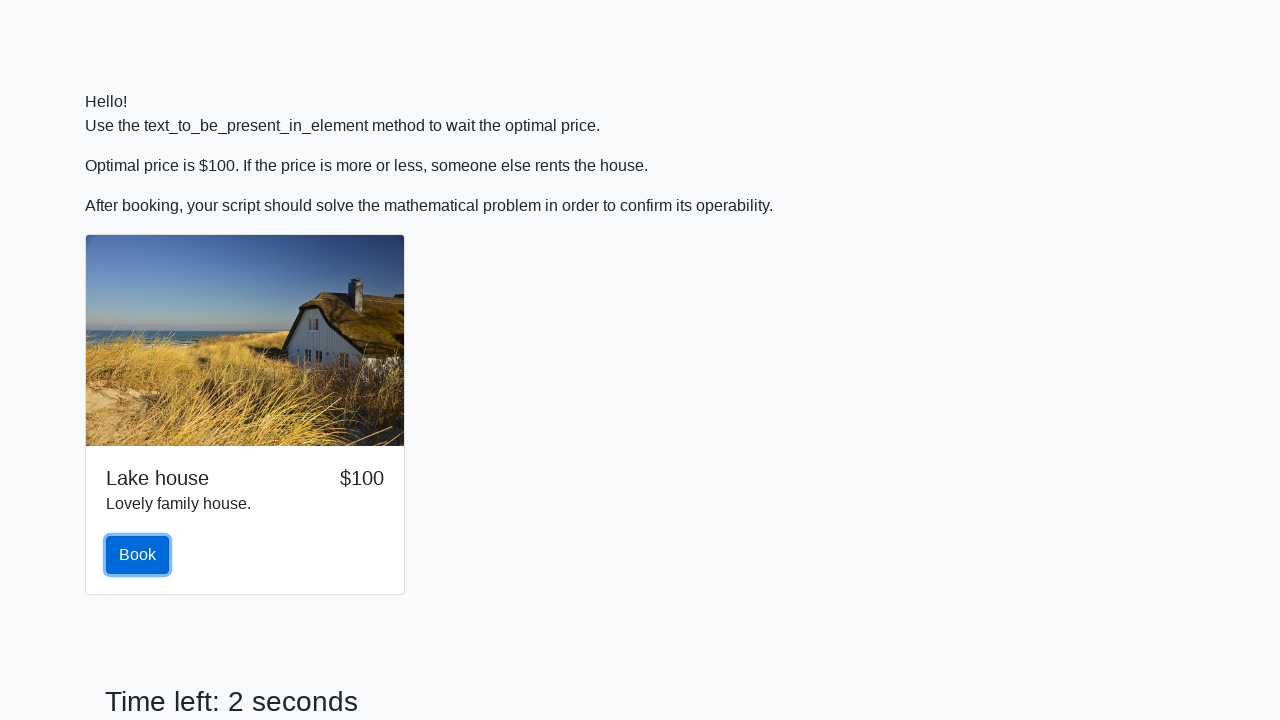

Filled answer field with calculated value: 1.965559064473599 on #answer
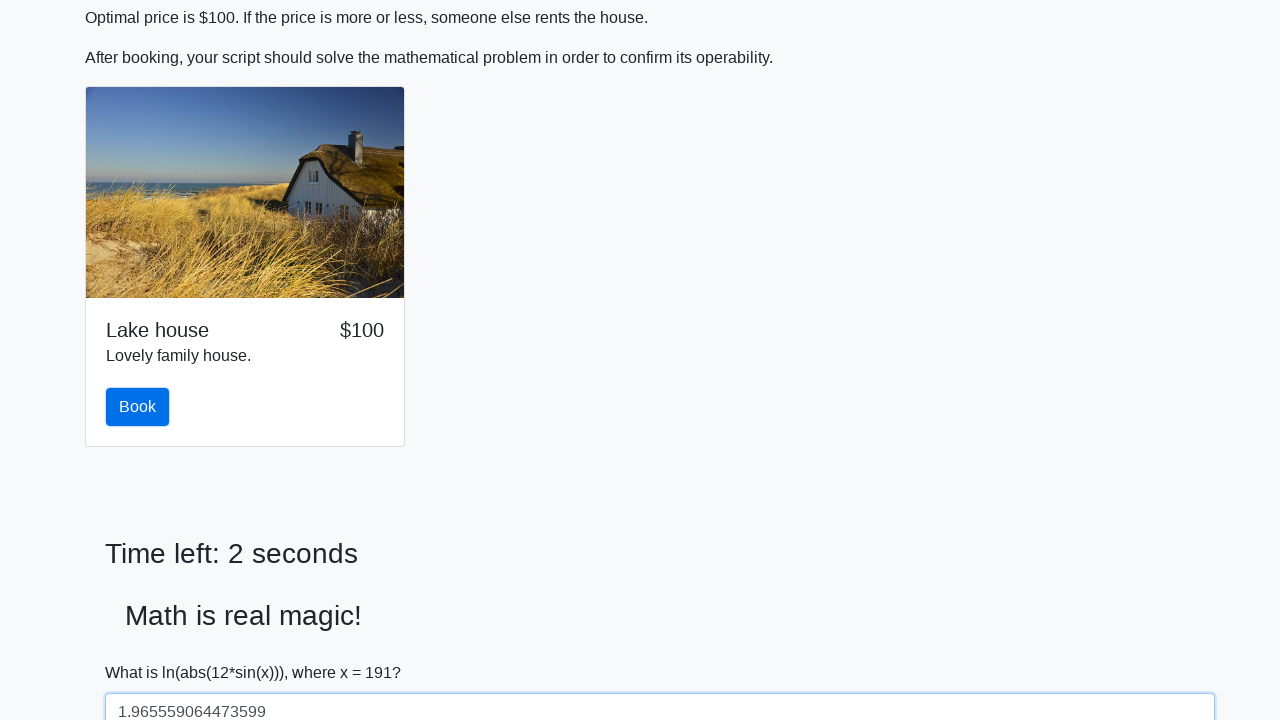

Clicked the solve button to submit answer at (143, 651) on #solve
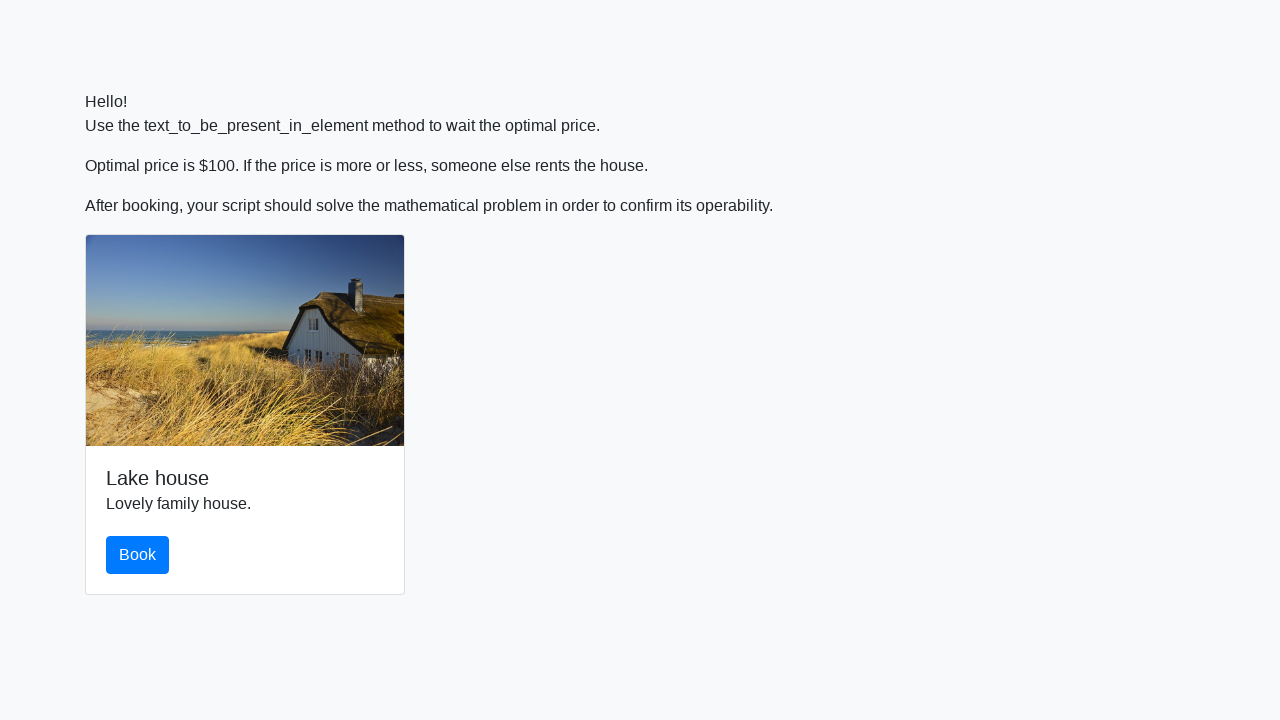

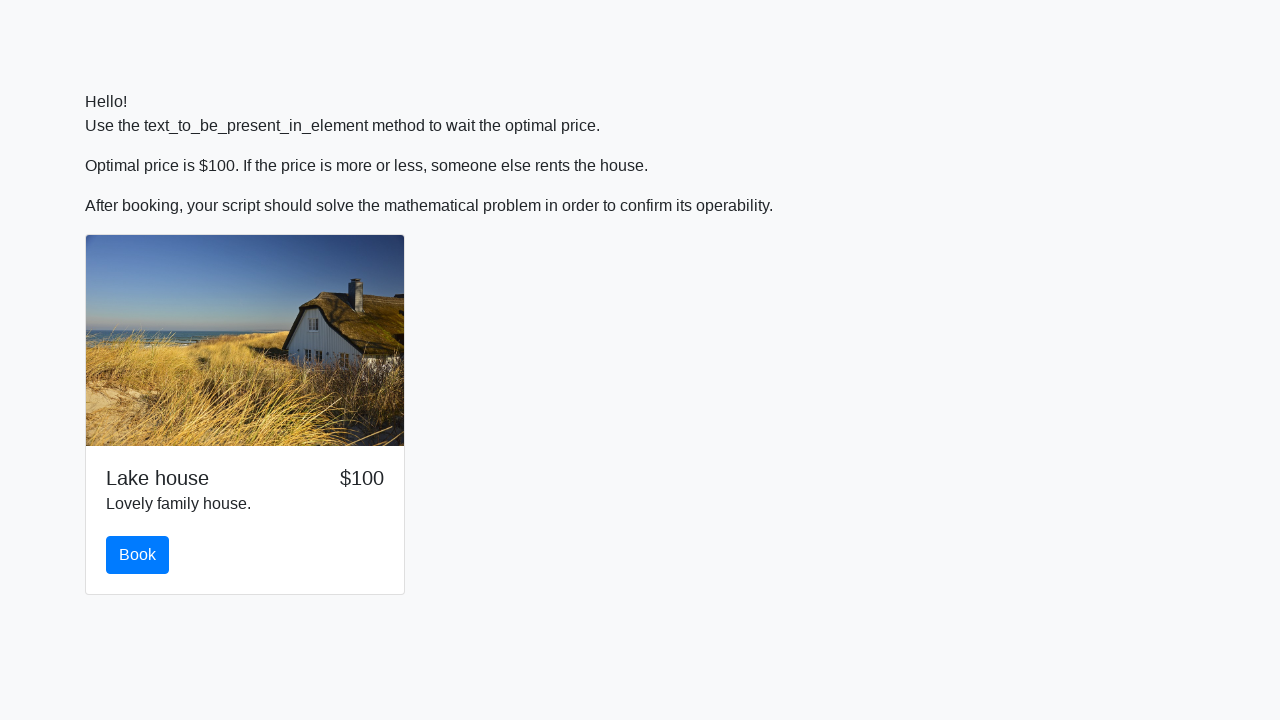